Tests browser window handling by clicking tab and window buttons, switching between opened windows, verifying headers, and closing secondary windows before returning to the primary window.

Starting URL: https://demoqa.com/browser-windows

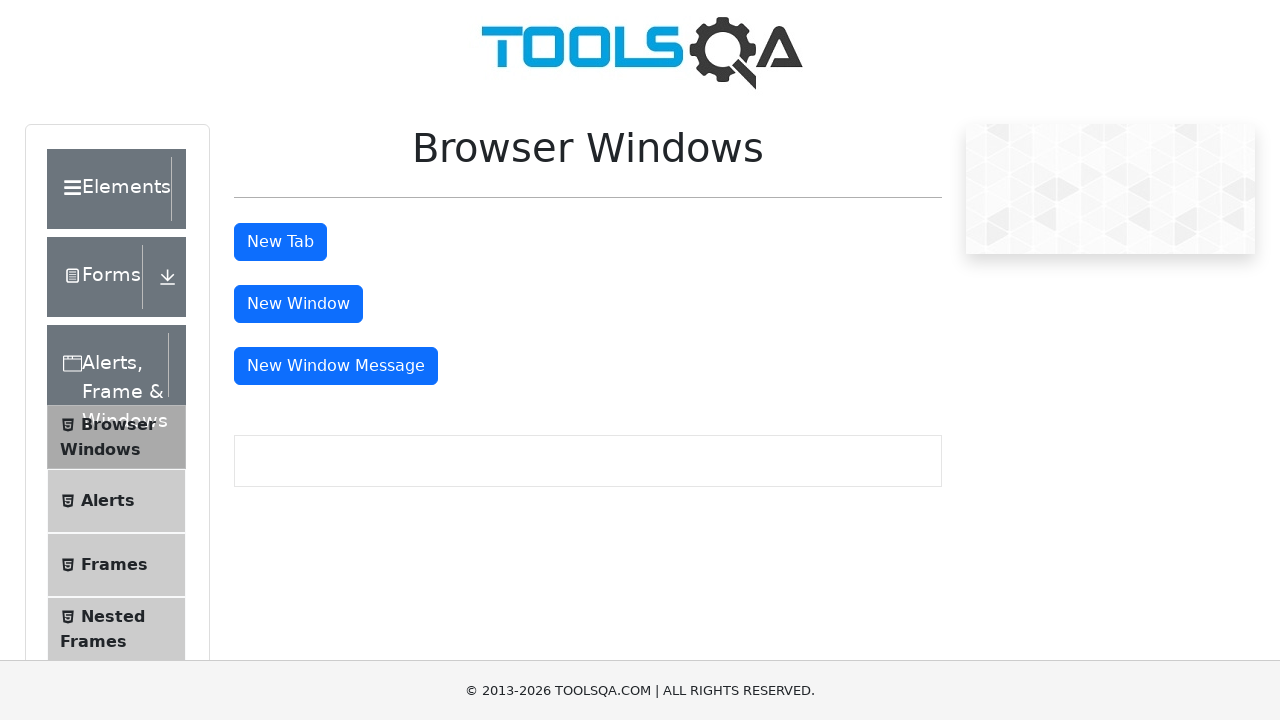

Clicked tab button to open new tab at (280, 242) on button#tabButton
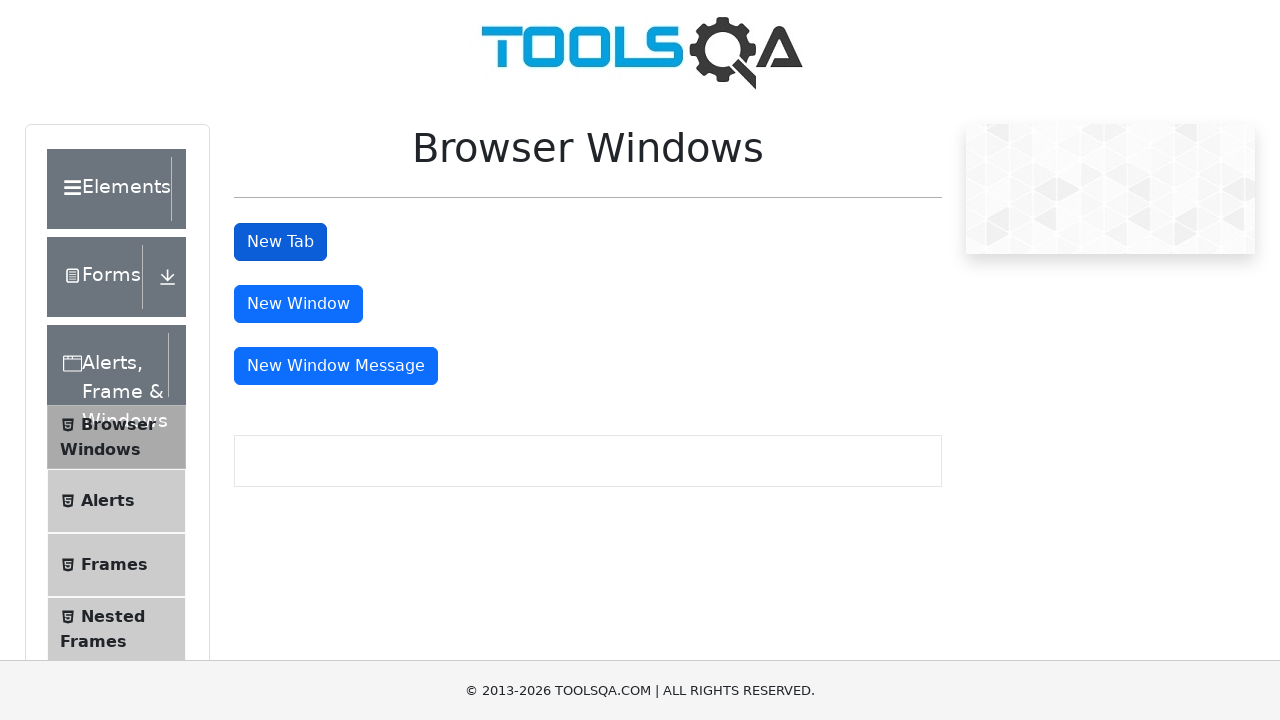

Waited 1 second for tab to load
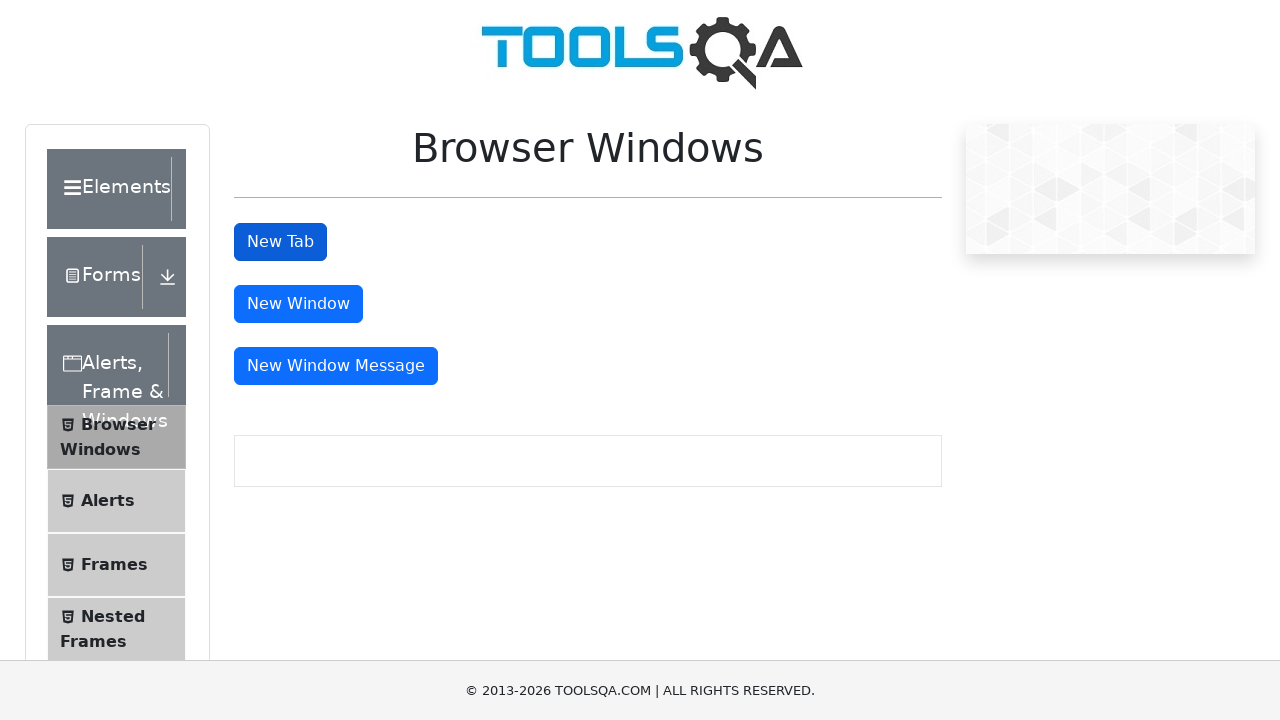

Clicked window button to open new window at (298, 304) on button#windowButton
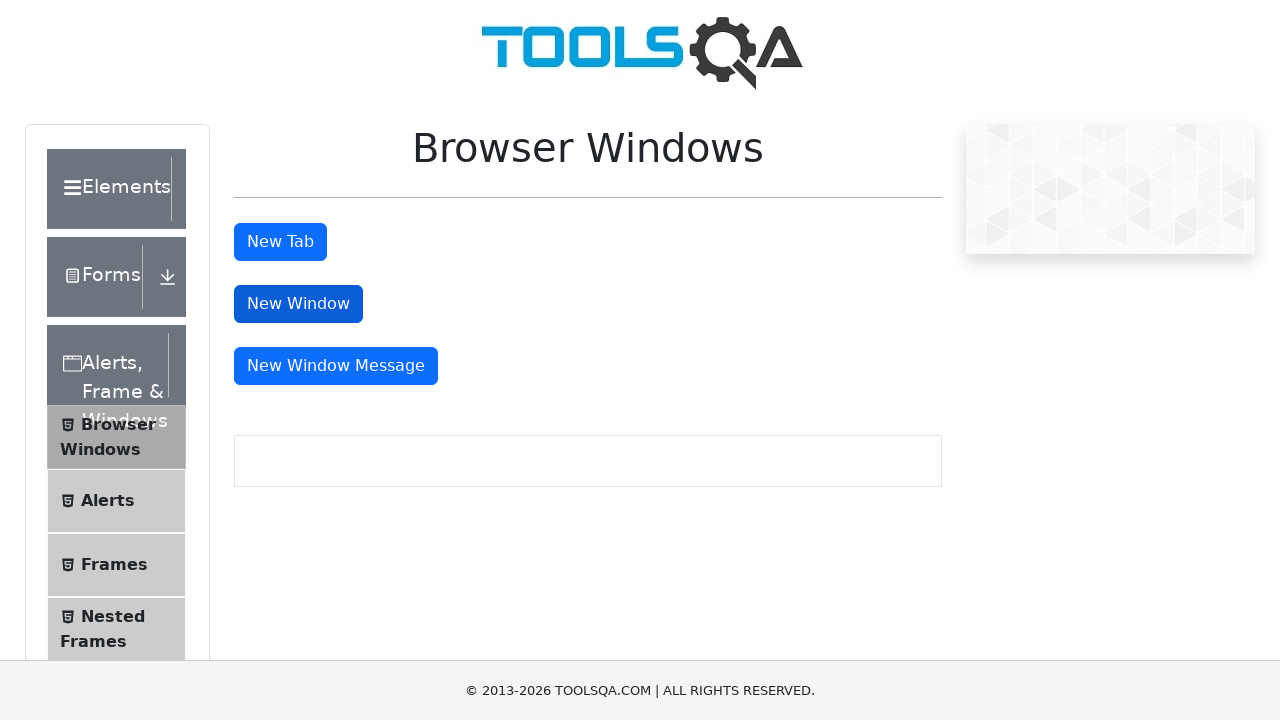

Waited 3 seconds for window to load
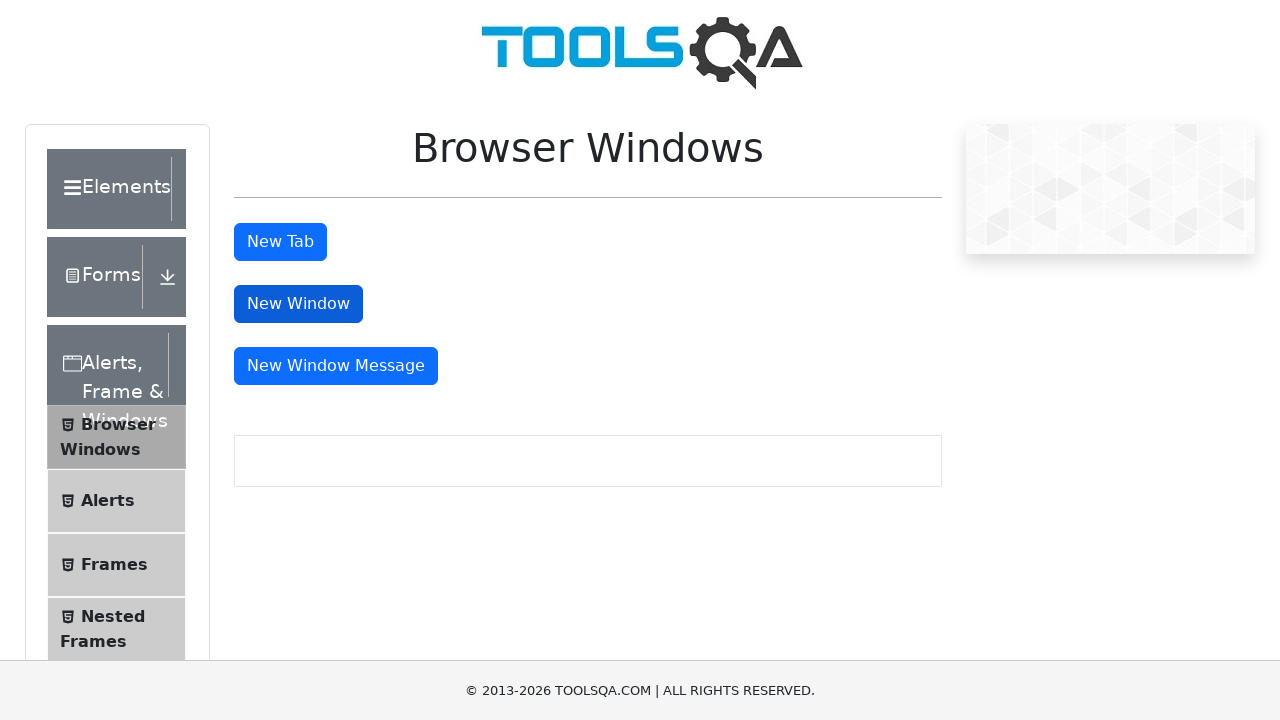

Retrieved all open pages from browser context
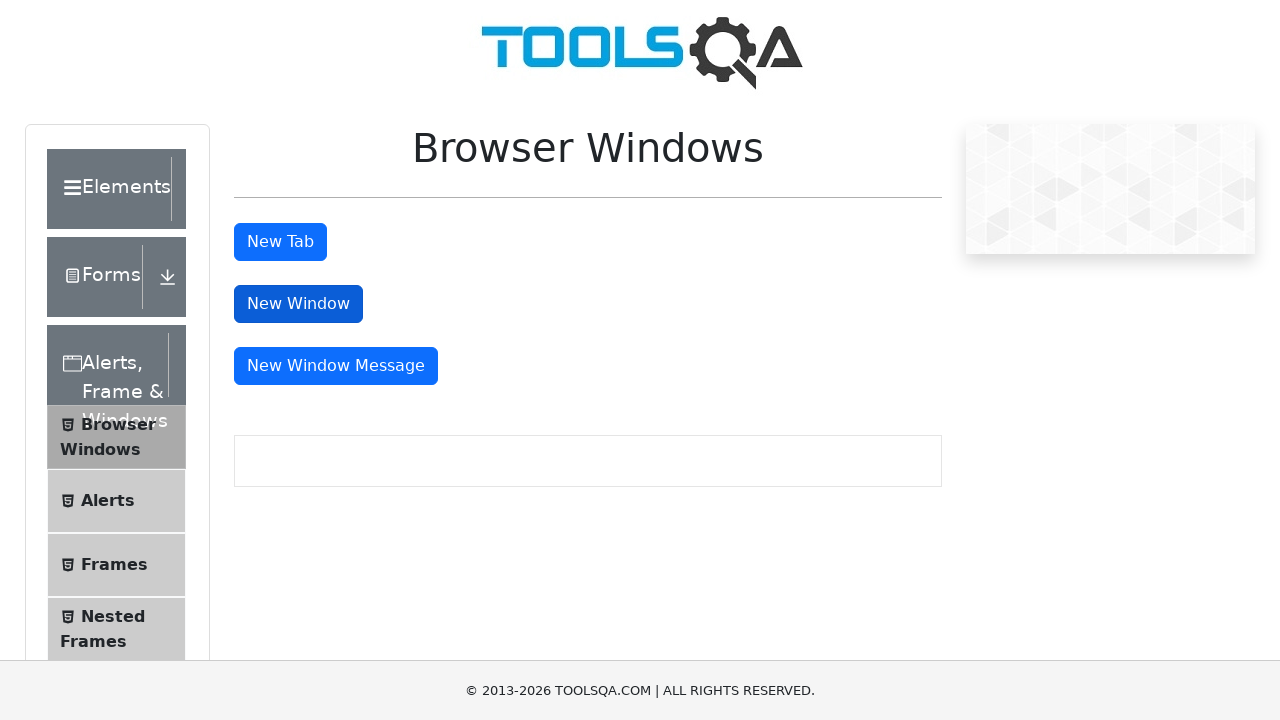

Verified header element exists in secondary window
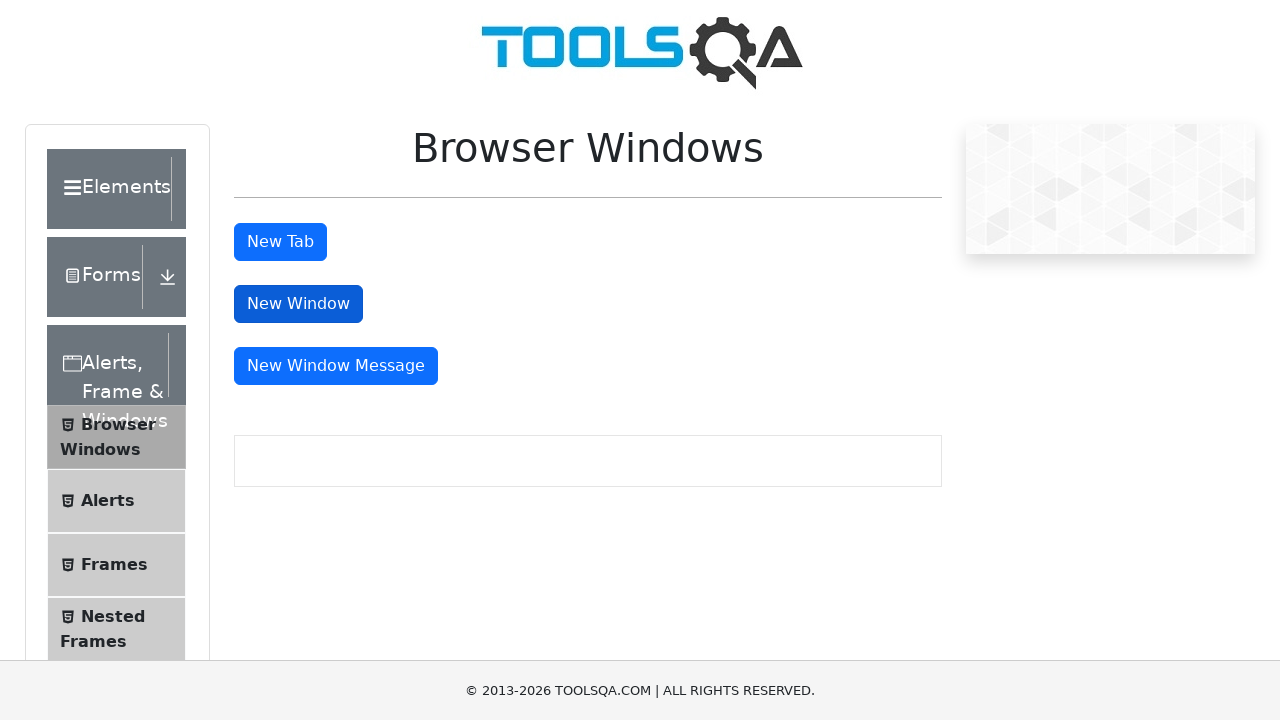

Closed secondary window/tab
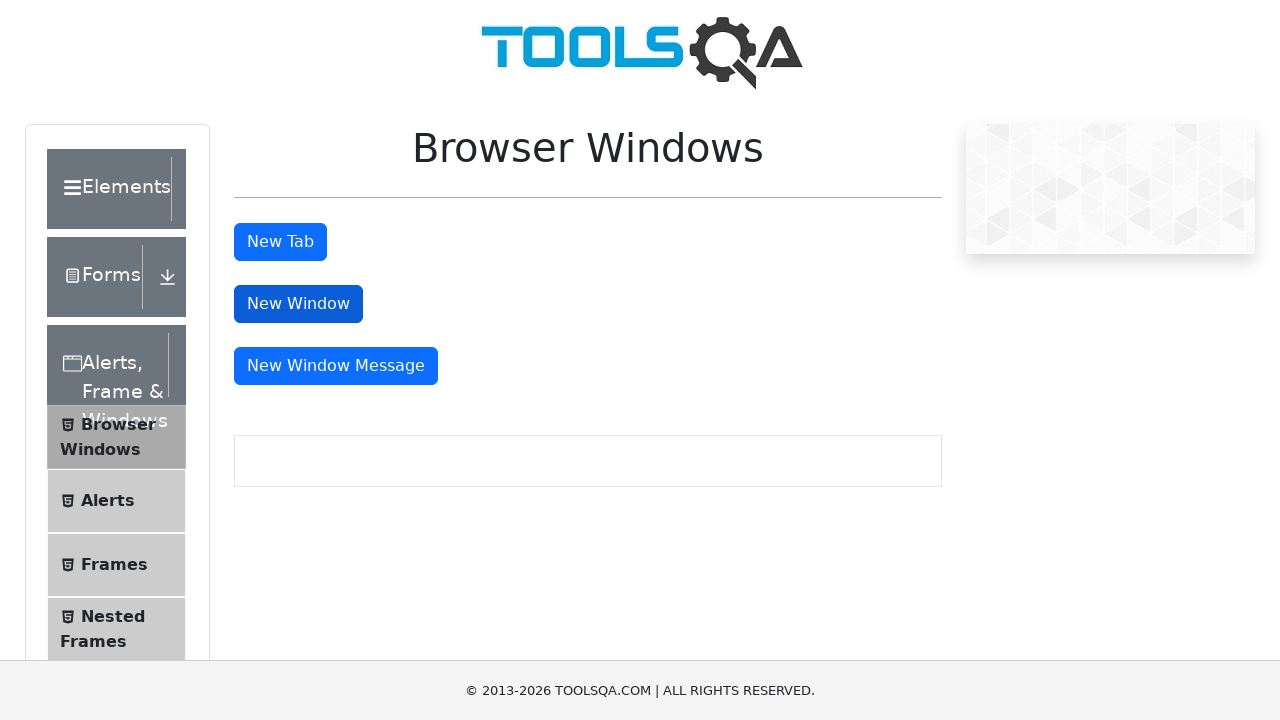

Verified header element exists in secondary window
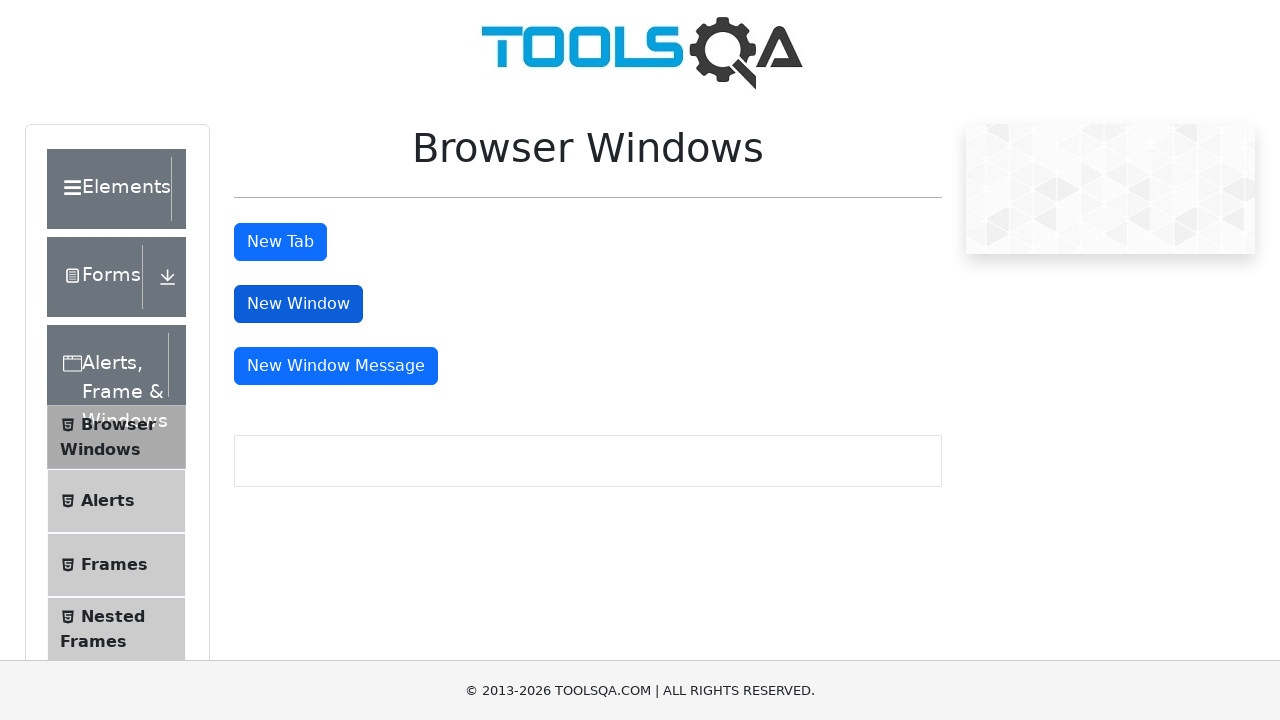

Closed secondary window/tab
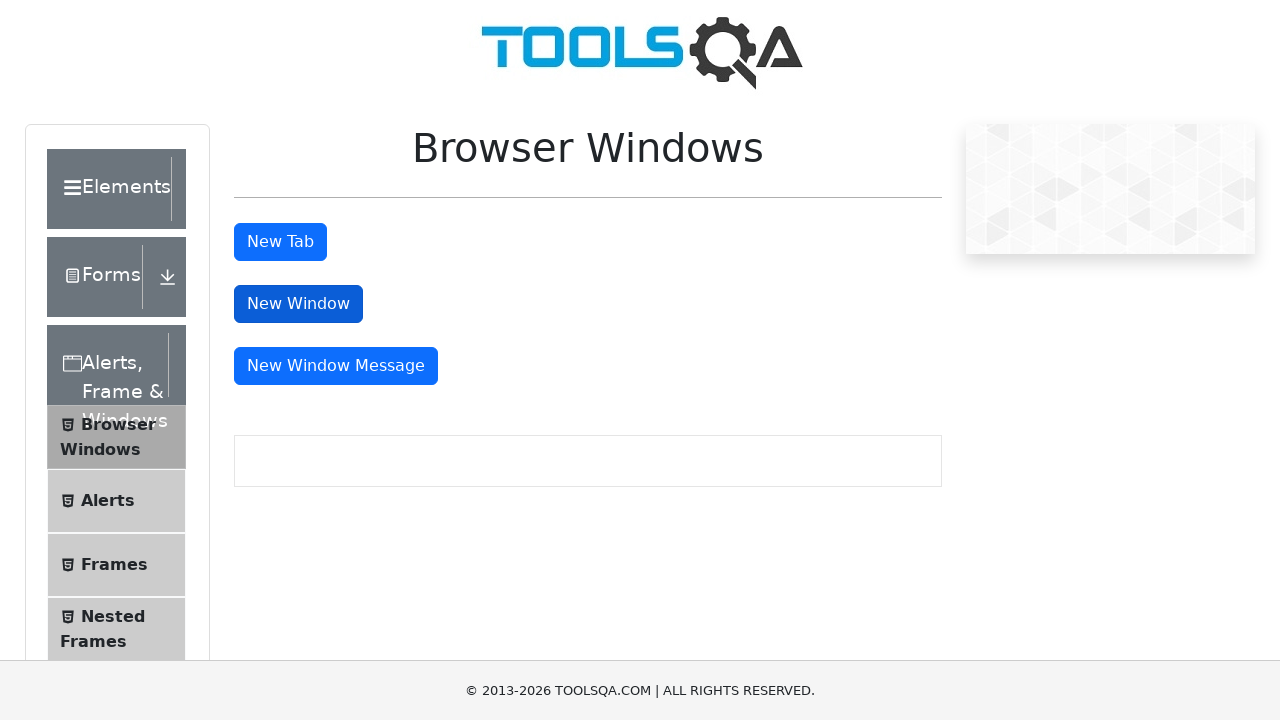

Brought primary page to front
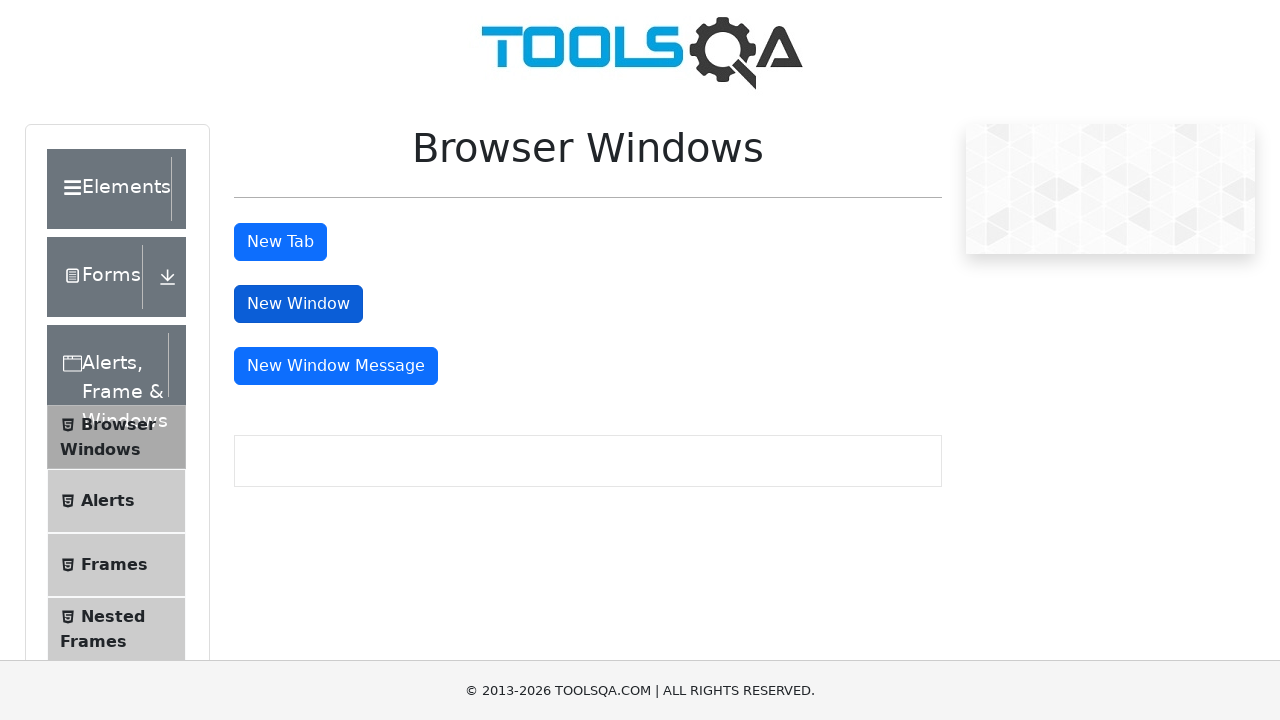

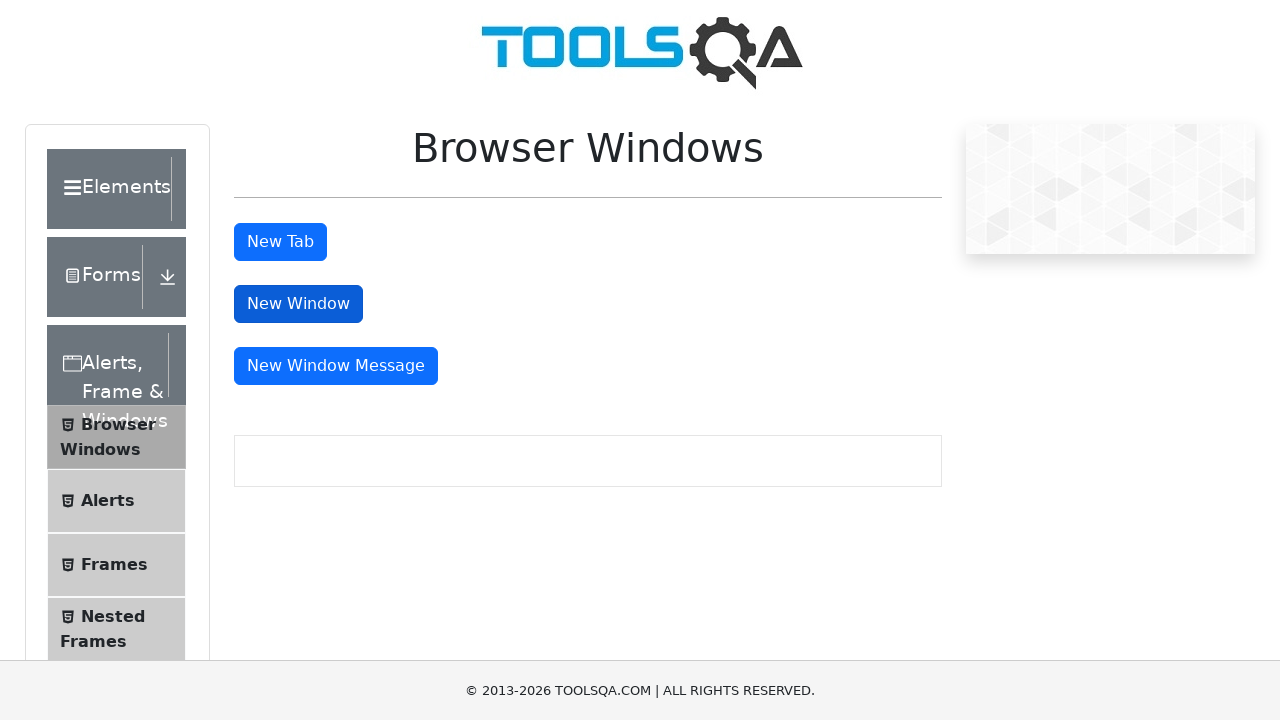